Tests JavaScript alert functionality by clicking the alert button and accepting the alert dialog

Starting URL: http://the-internet.herokuapp.com/javascript_alerts

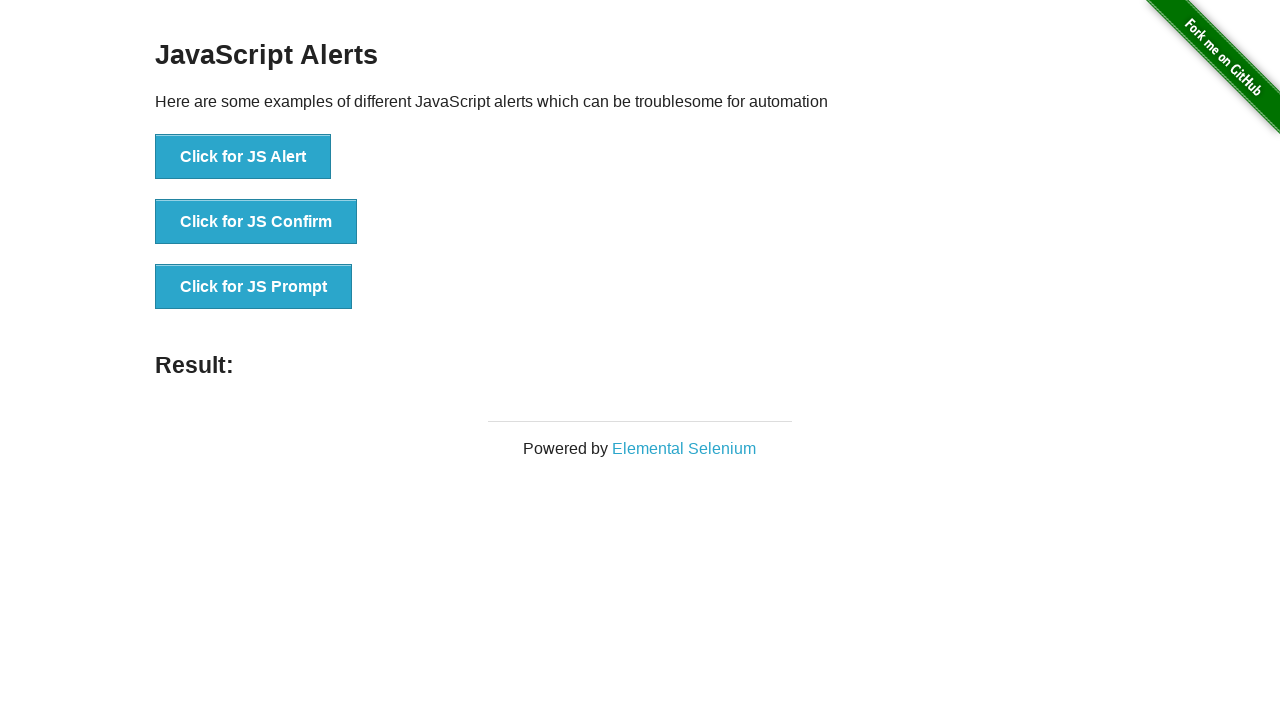

Clicked the JavaScript Alert button at (243, 157) on button[onclick='jsAlert()']
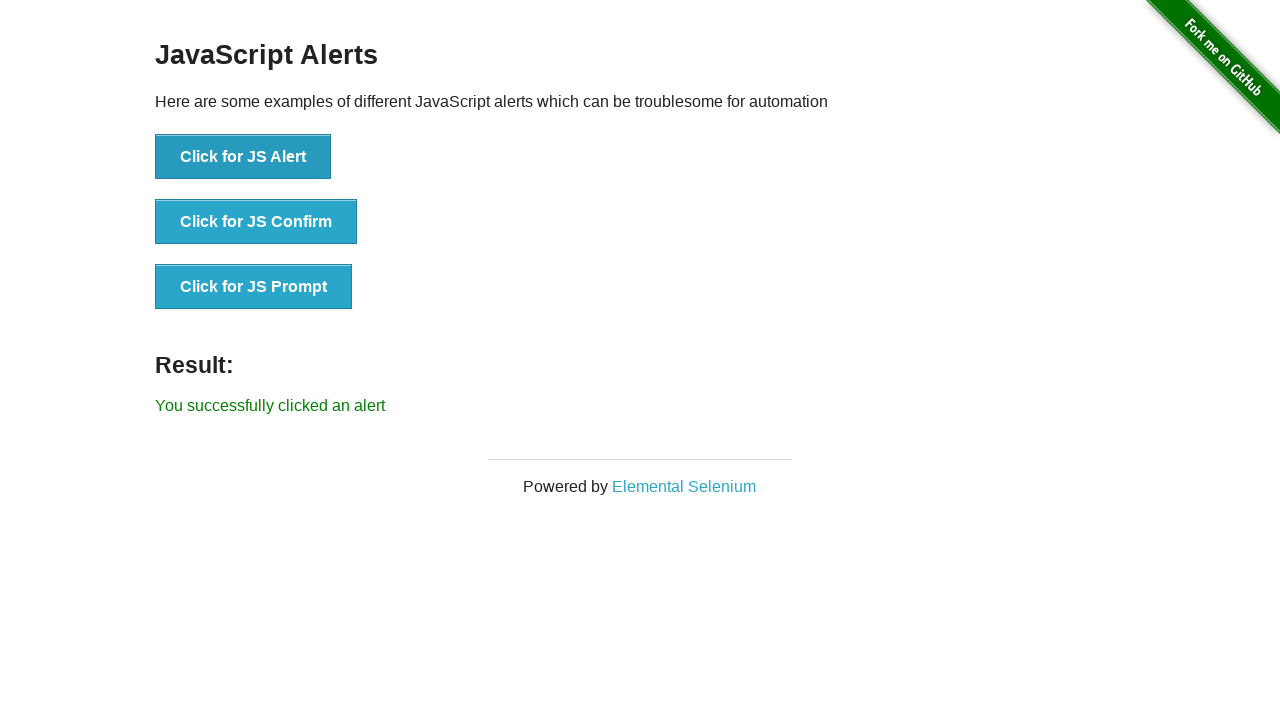

Set up dialog handler to accept alert
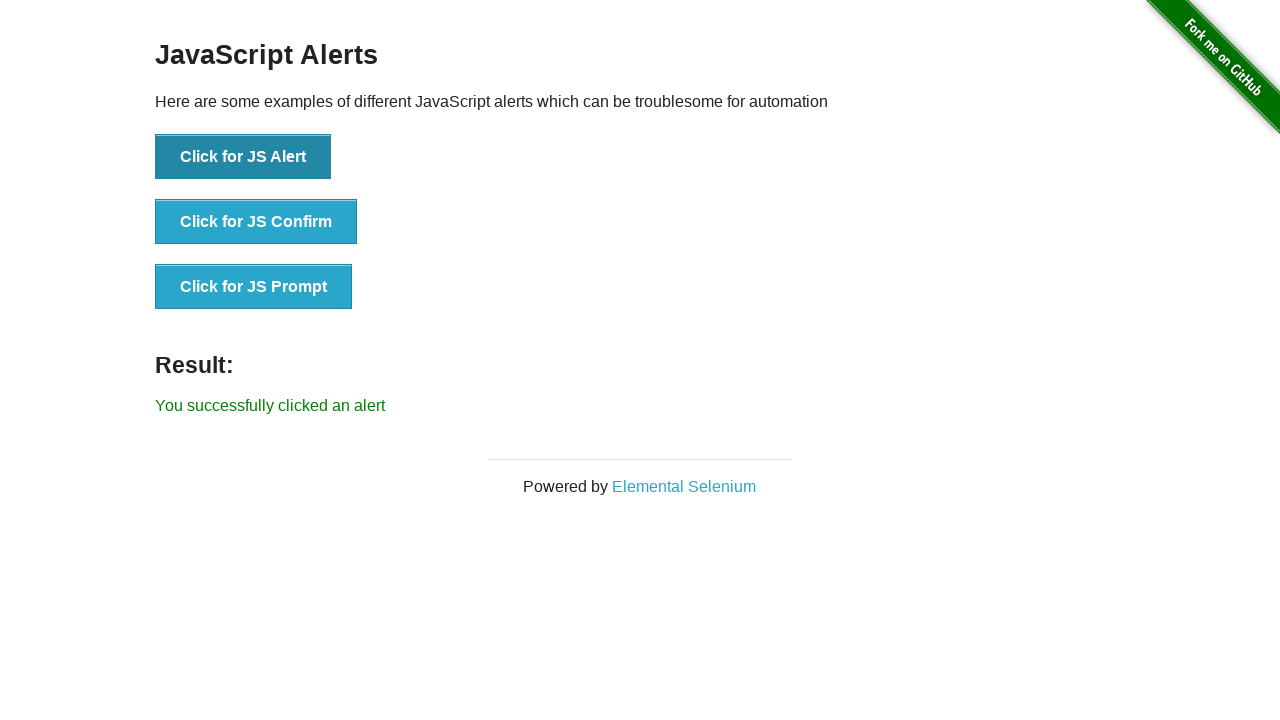

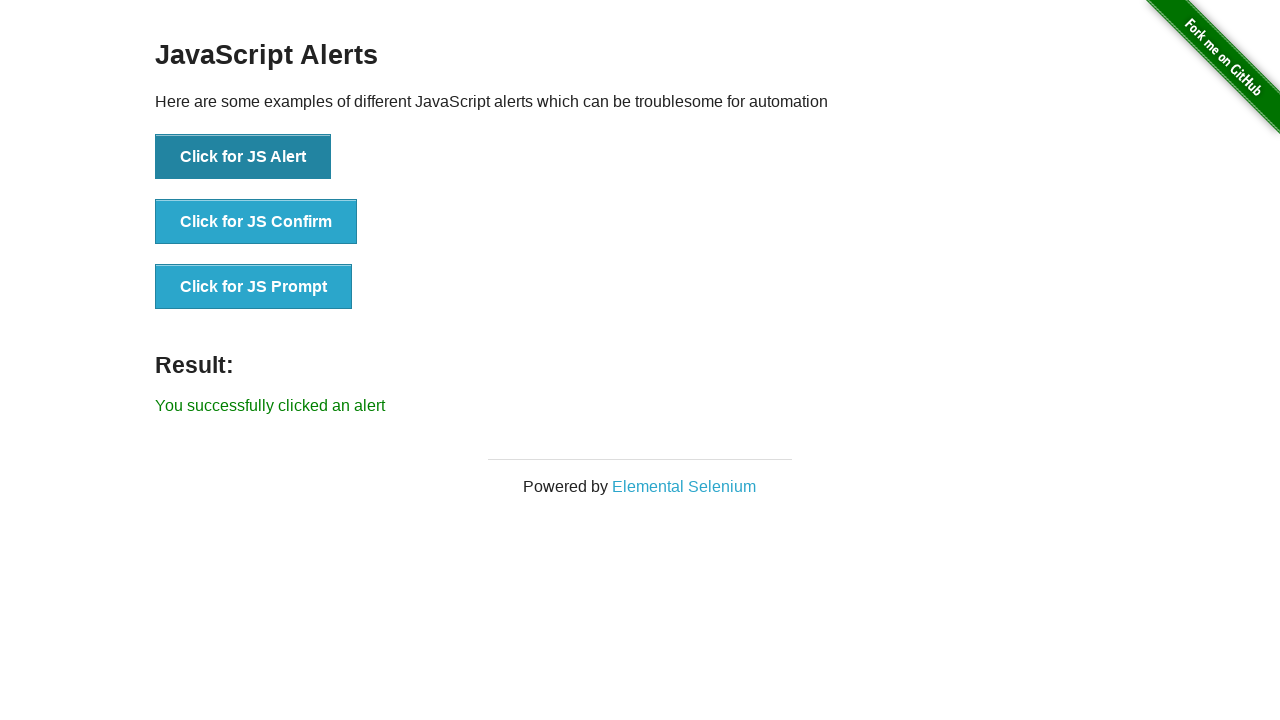